Tests that entering a non-numeric value for group size displays an error alert

Starting URL: https://test-devops2lab11-phmunhoz.web.app

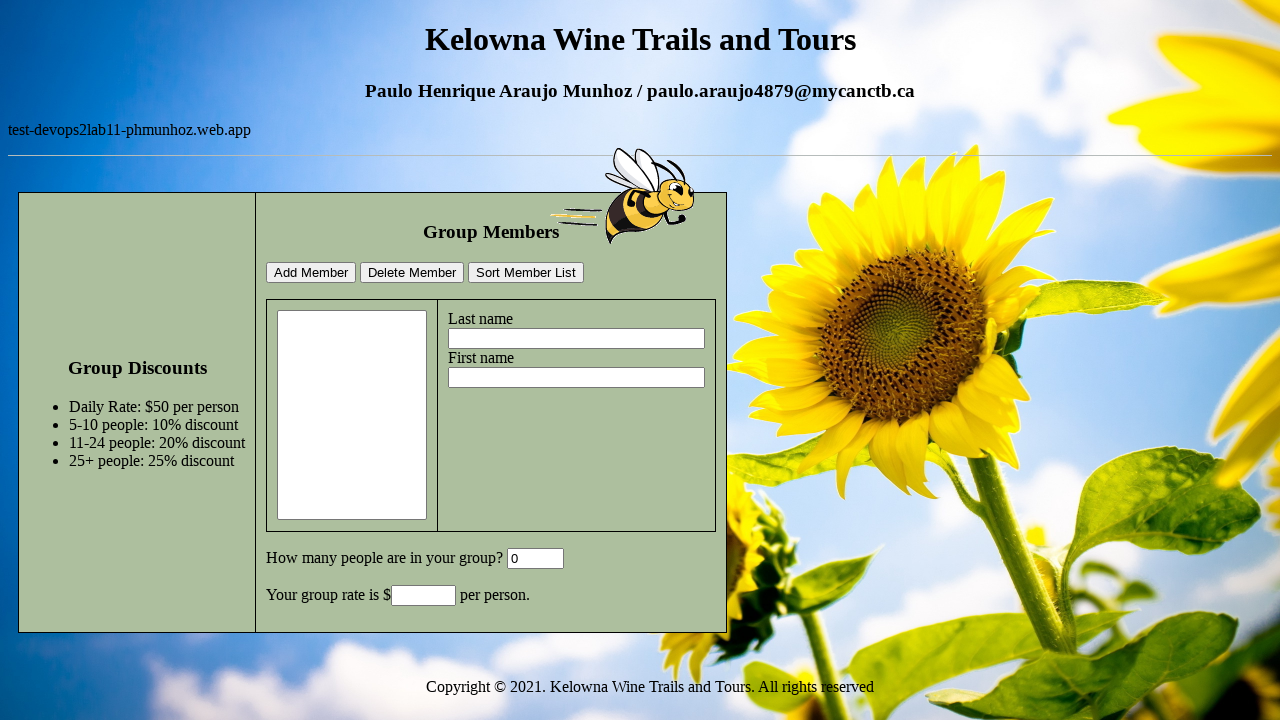

Cleared the group size input field on #GroupSize
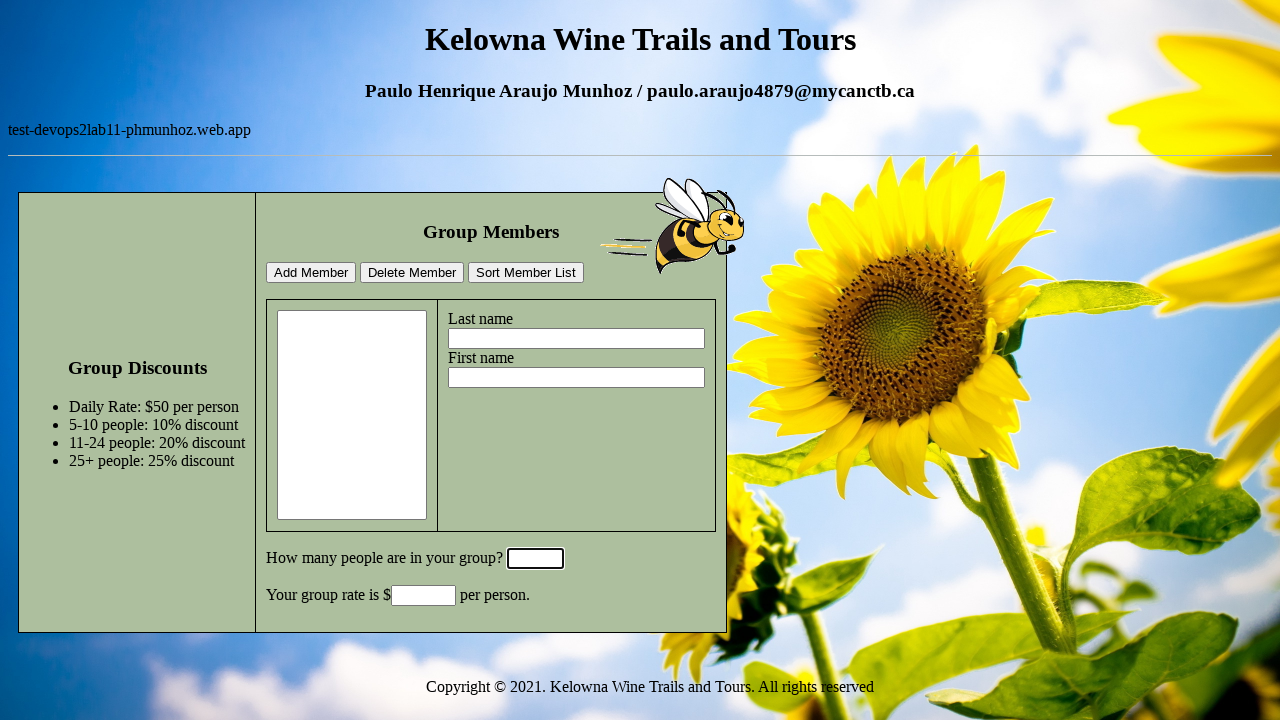

Filled group size field with non-numeric value 'abc' on #GroupSize
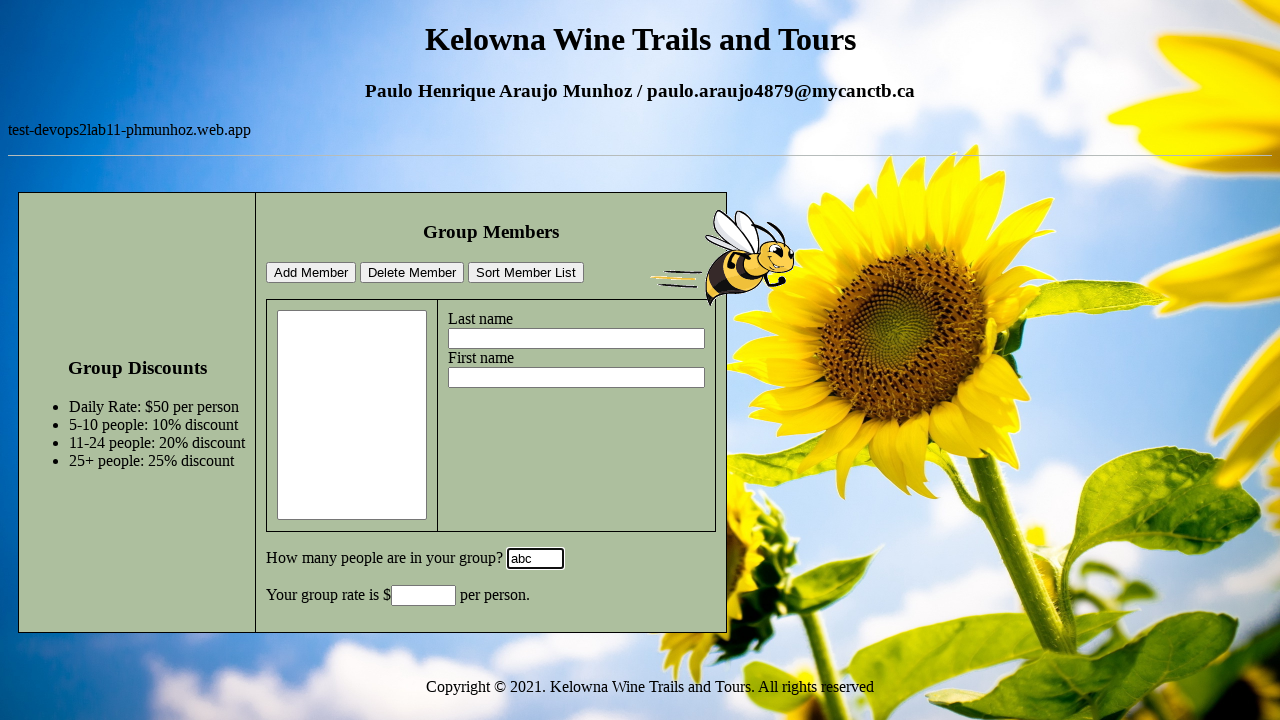

Set up dialog handler to accept alerts
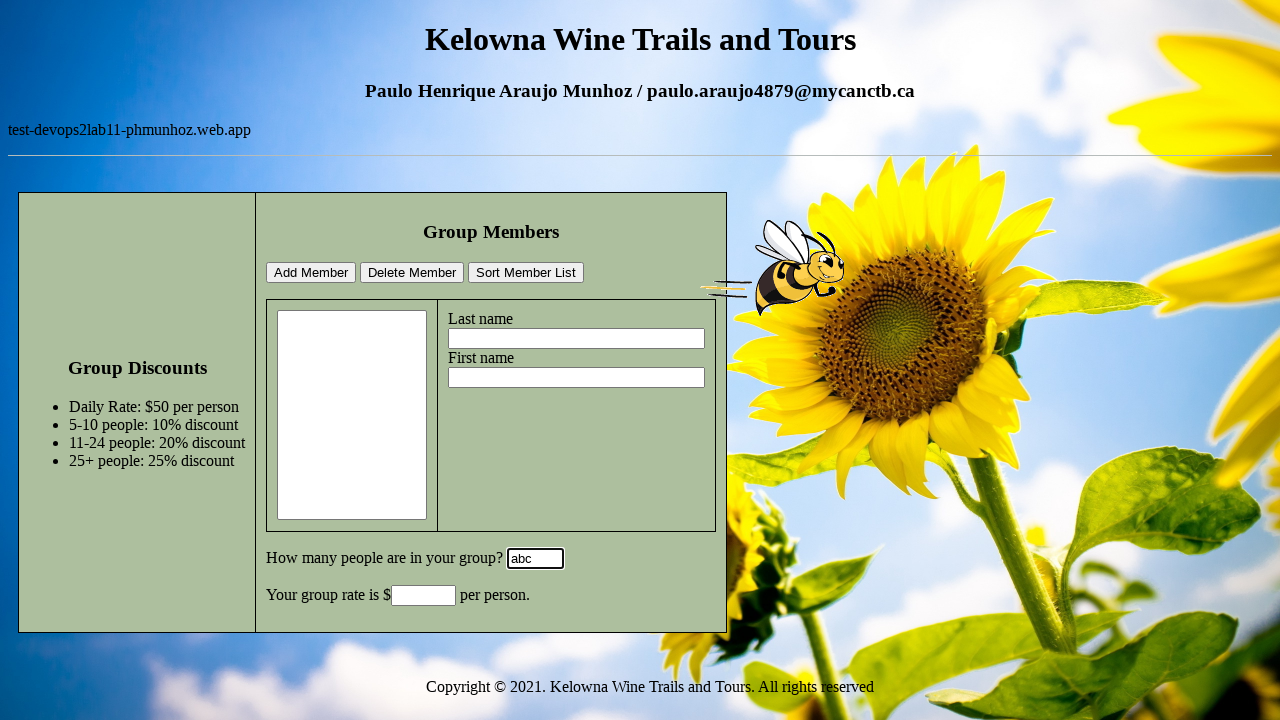

Clicked add member button to trigger validation error at (311, 273) on #addMemberBtn
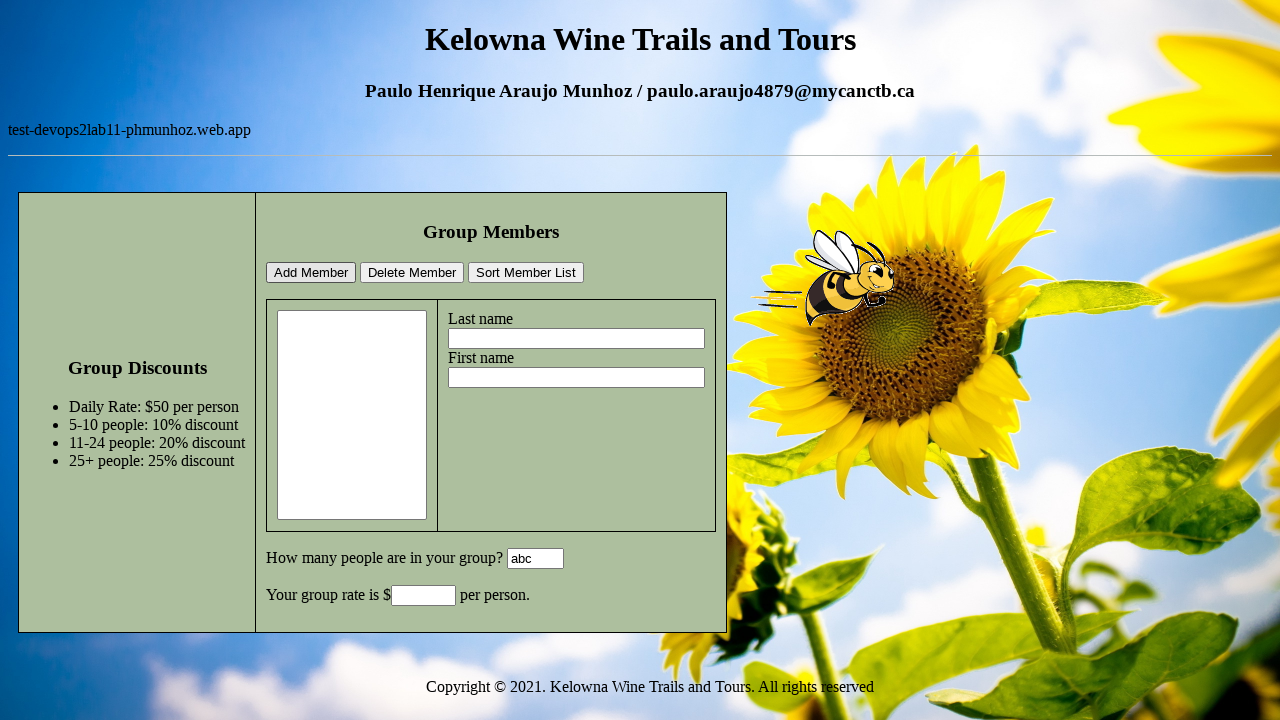

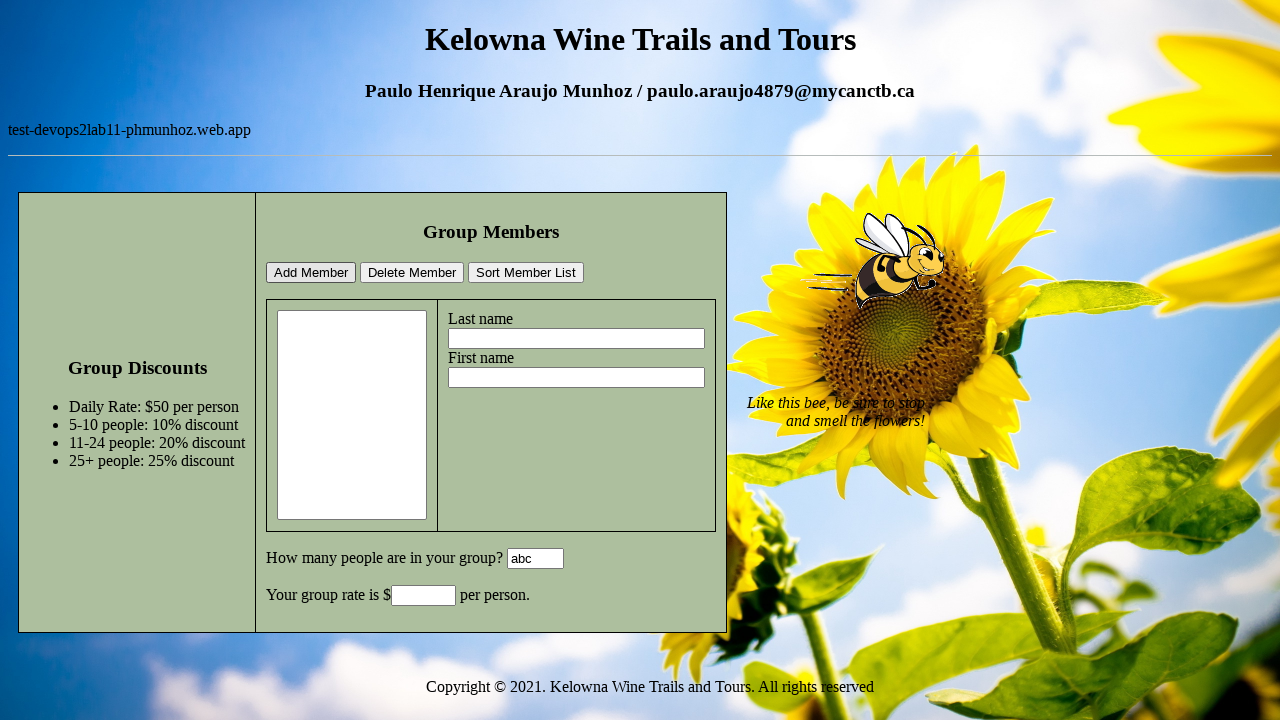